Solves a math problem by reading two numbers from the page, calculating their sum, and selecting the result from a dropdown menu

Starting URL: http://suninjuly.github.io/selects2.html

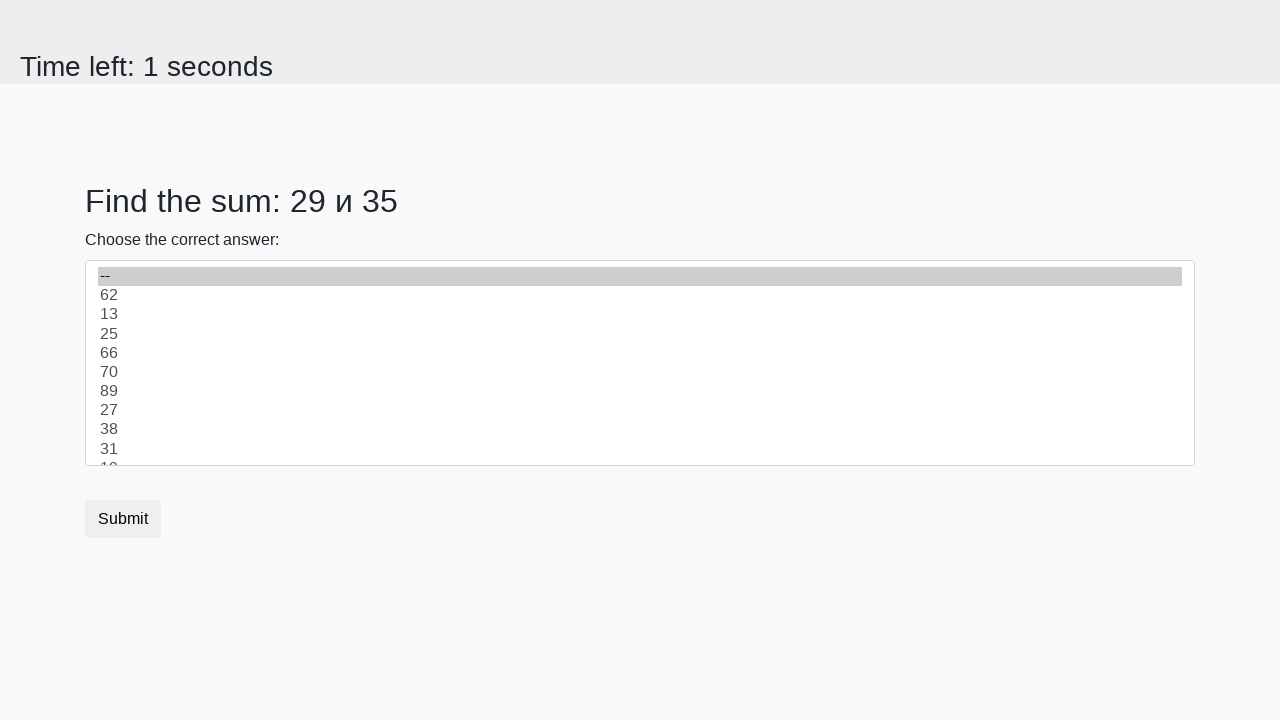

Located first number element (#num1)
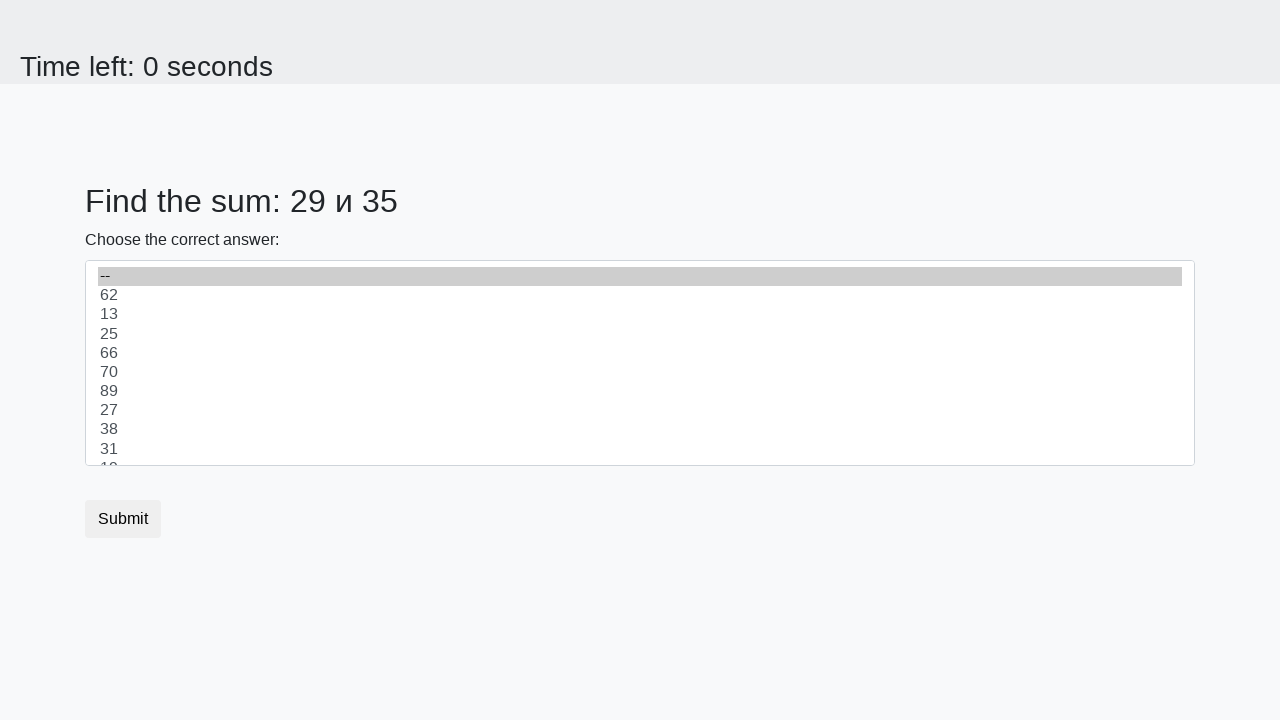

Located second number element (#num2)
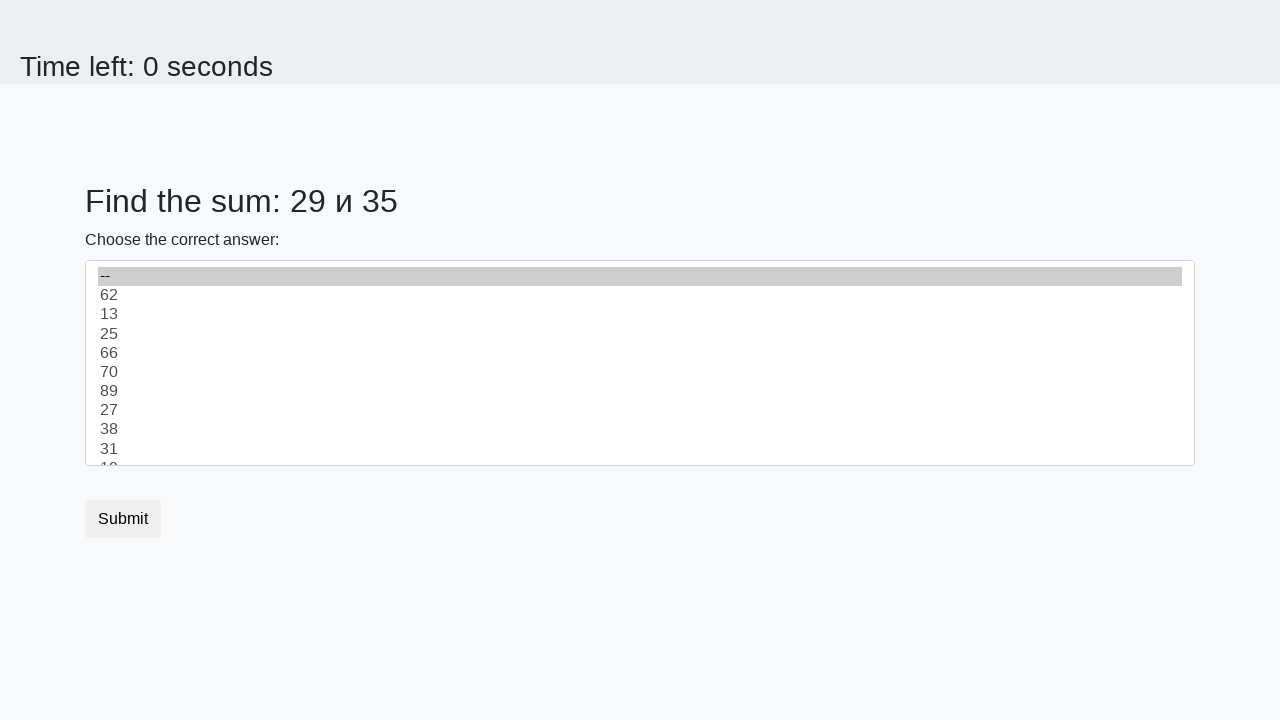

Read first number: 29
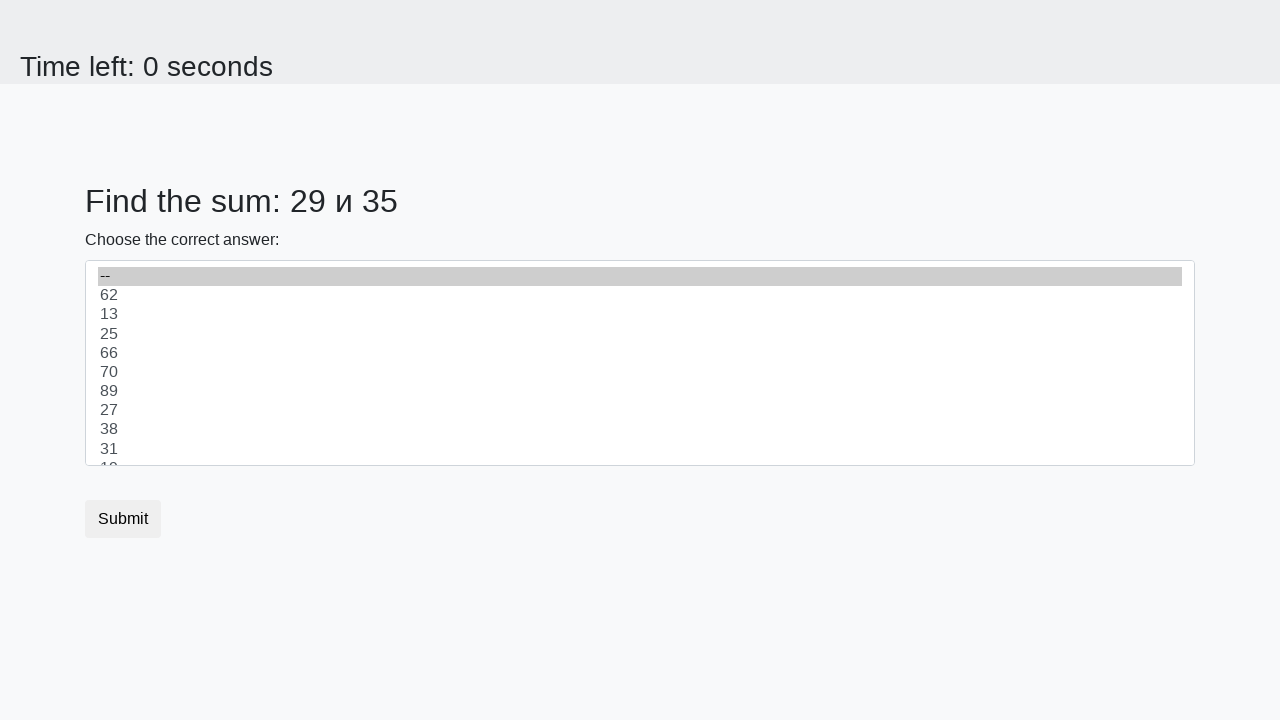

Read second number: 35
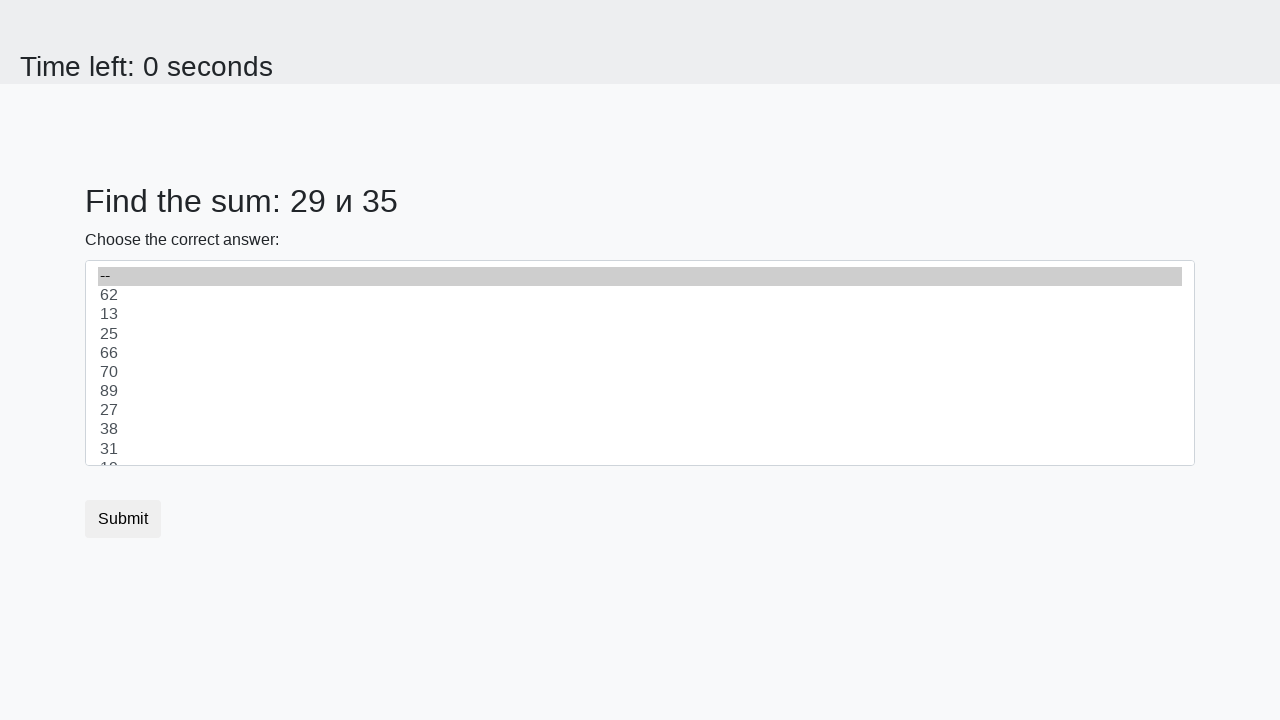

Calculated sum: 29 + 35 = 64
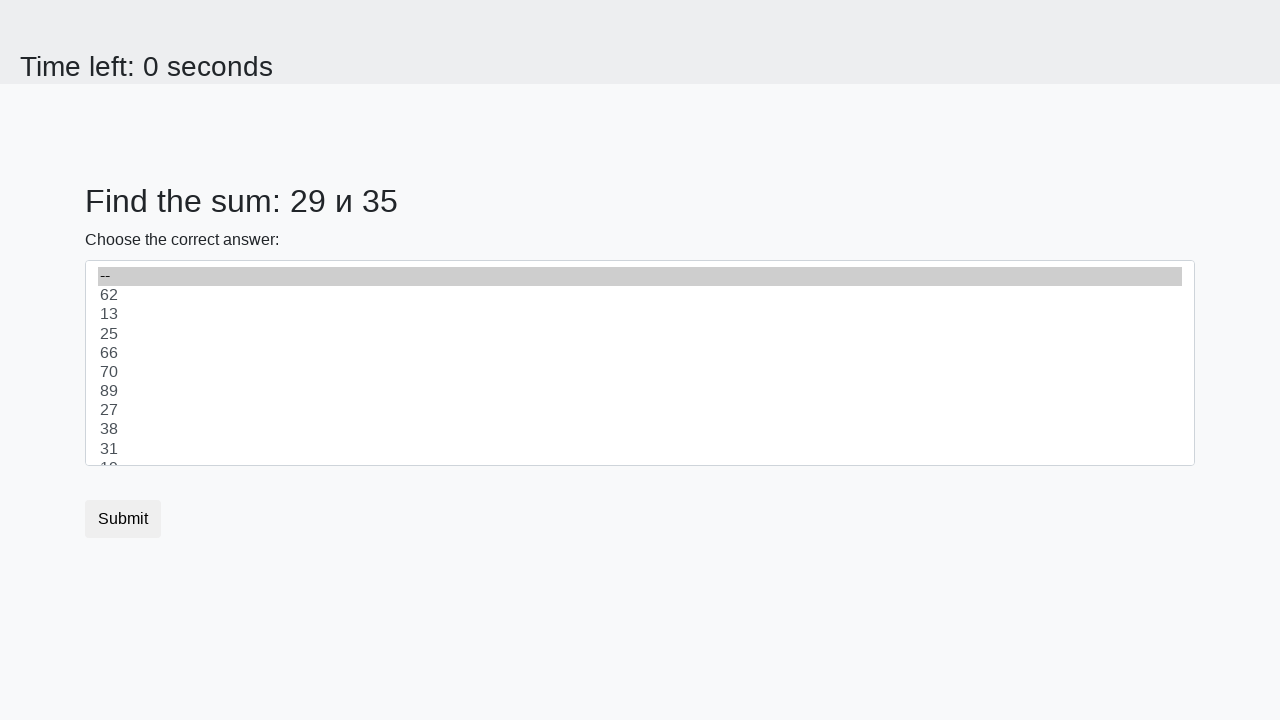

Selected 64 from dropdown menu on select
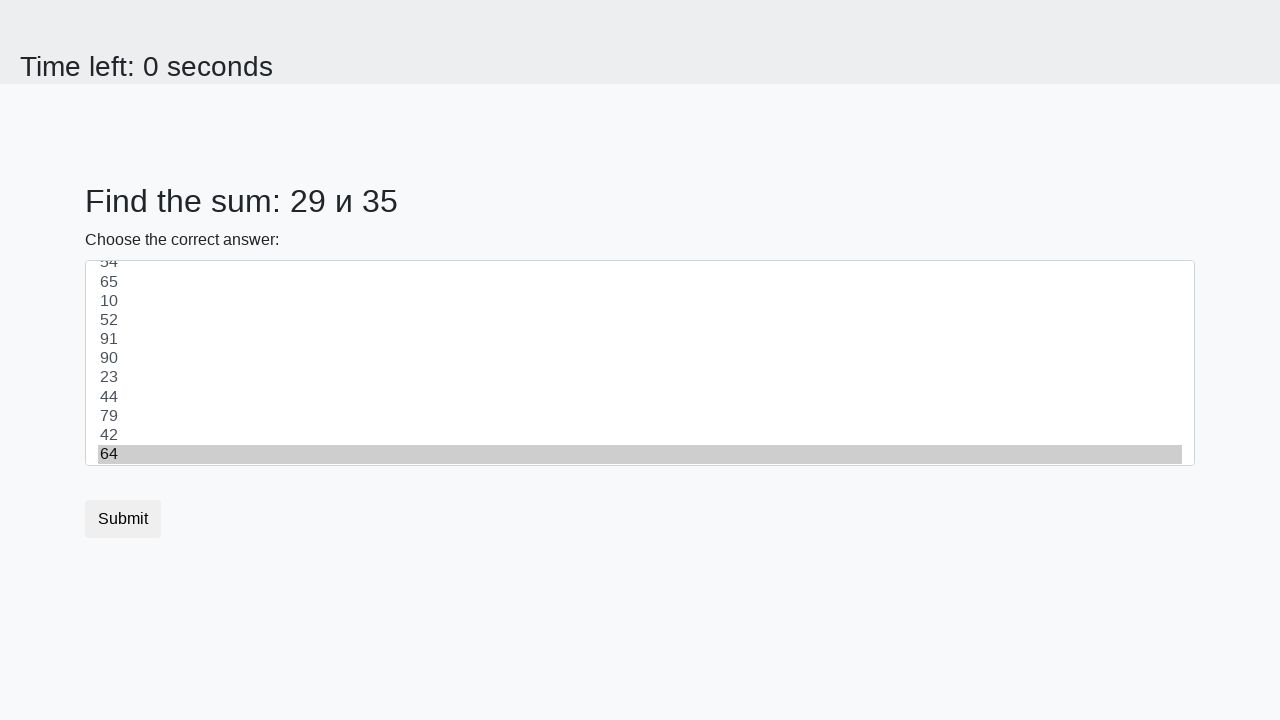

Clicked submit button at (123, 519) on [type="submit"]
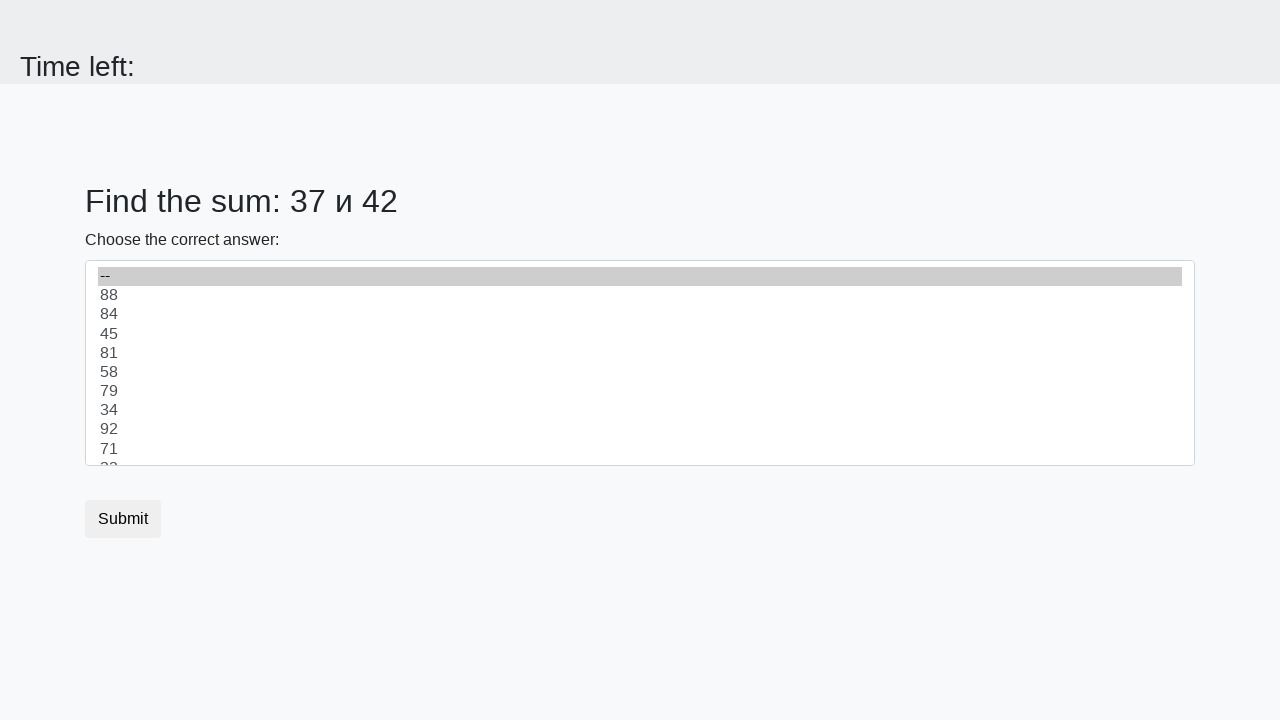

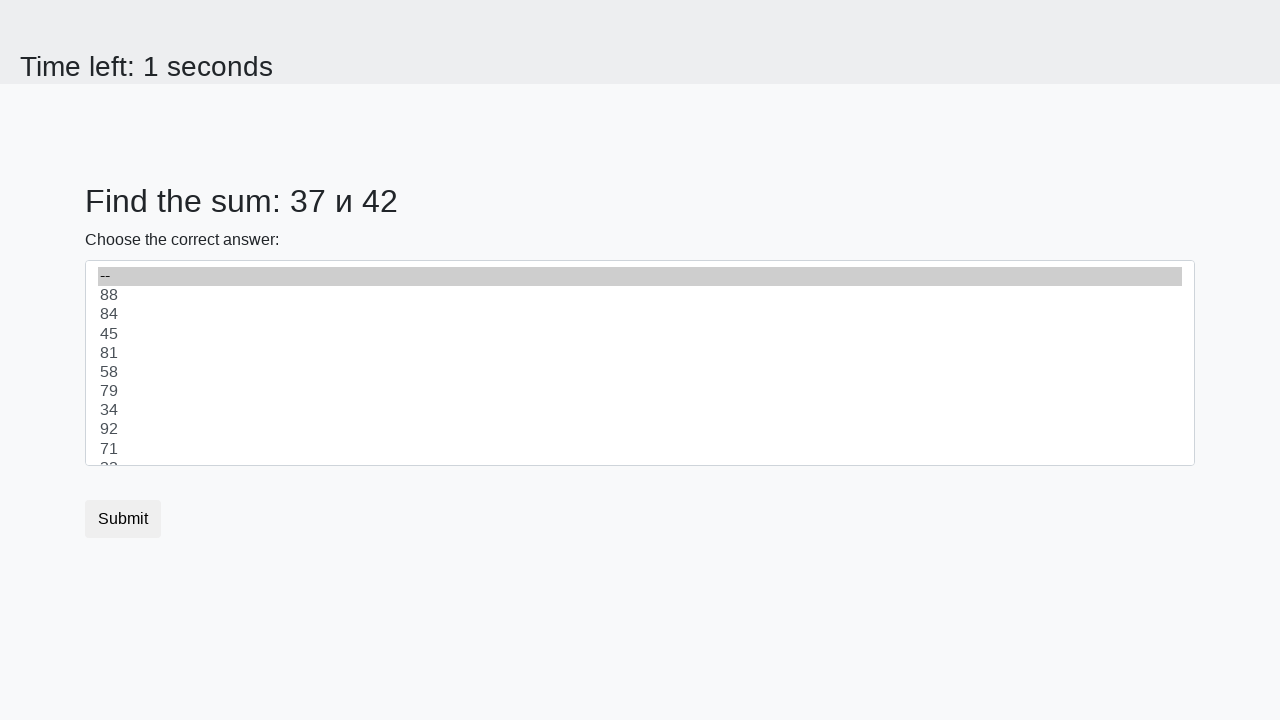